Clicks the Milk radio button and verifies that it becomes selected while Butter and Cheese are deselected

Starting URL: https://echoecho.com/htmlforms10.htm

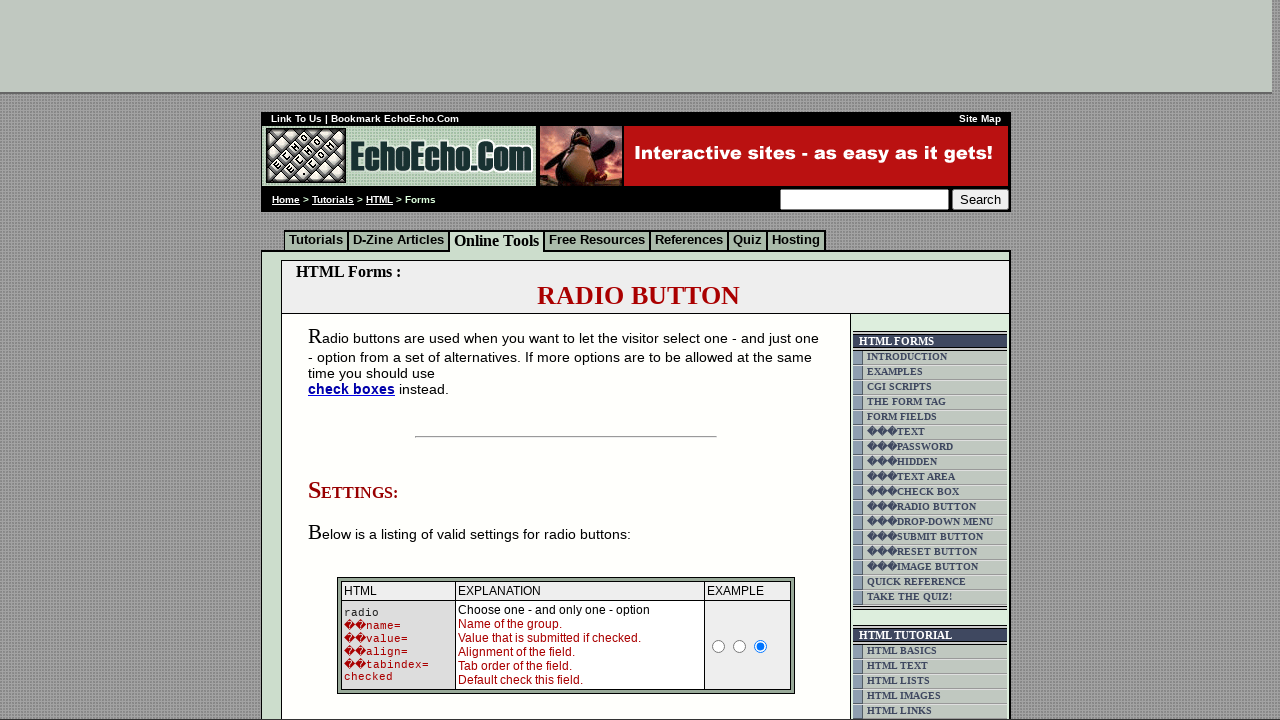

Navigated to https://echoecho.com/htmlforms10.htm
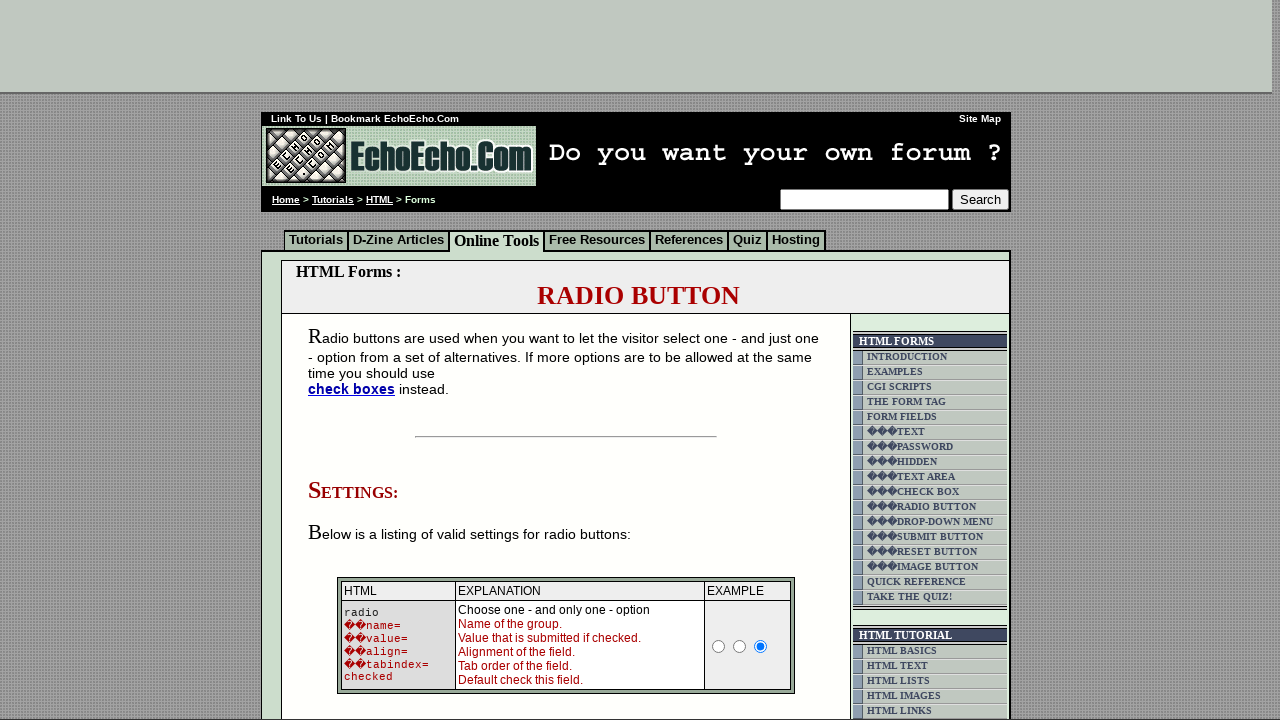

Located Milk radio button
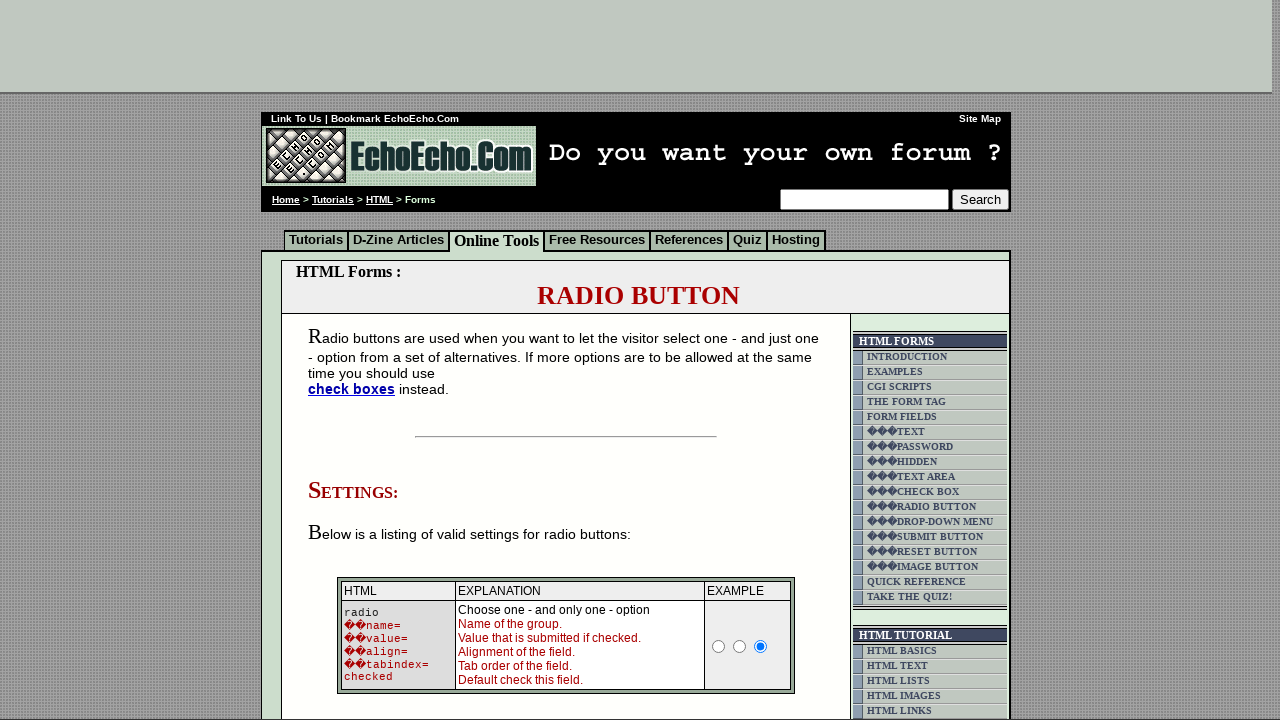

Scrolled Milk radio button into view
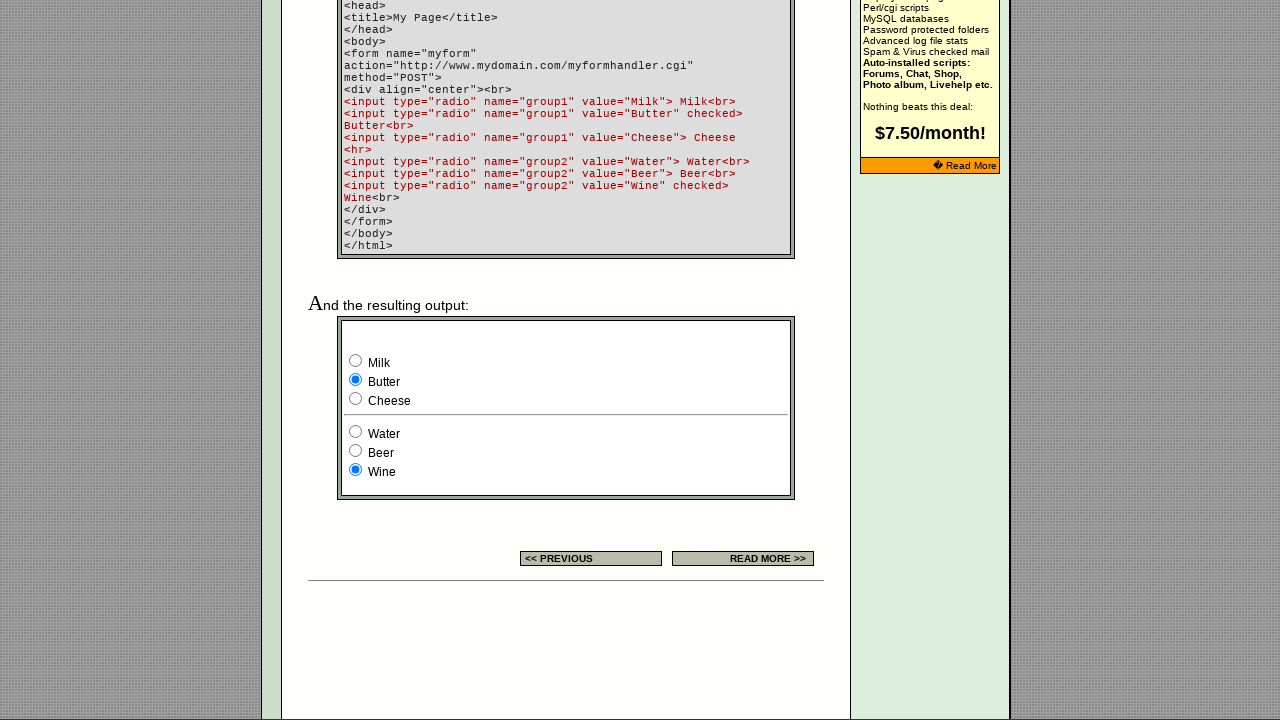

Clicked Milk radio button at (356, 360) on xpath=//input[@value='Milk']
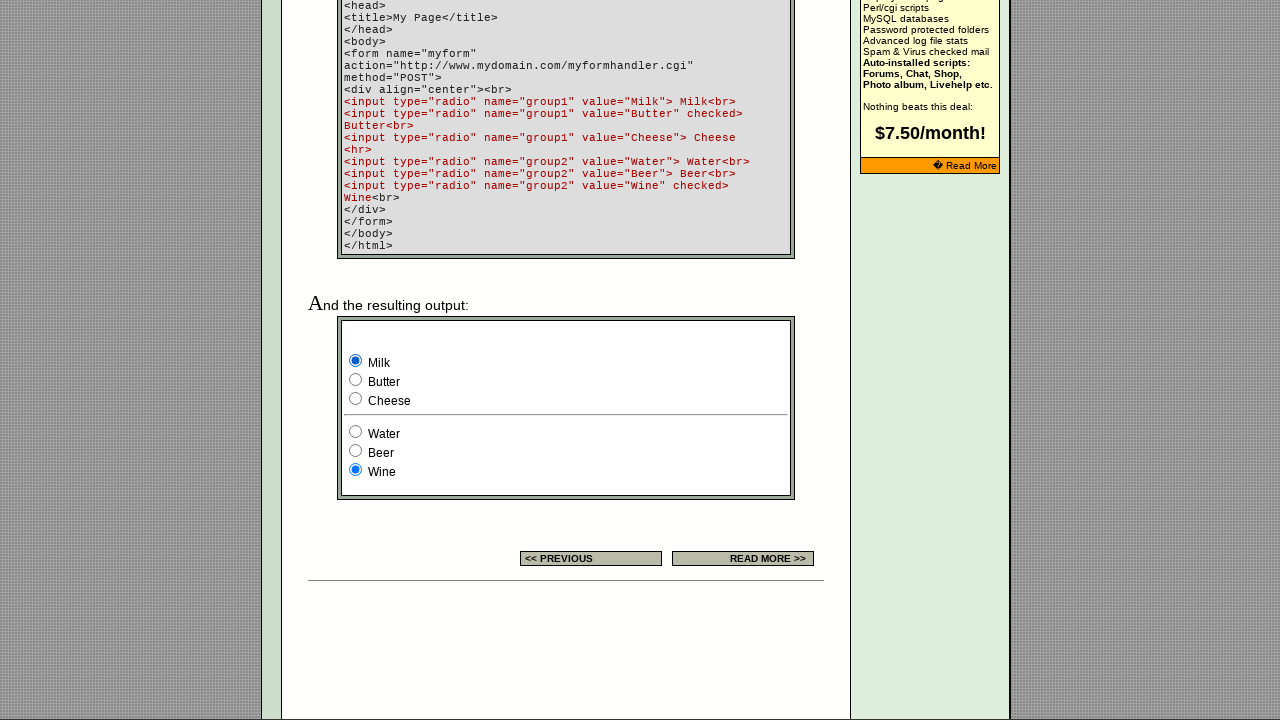

Verified Milk radio button is selected
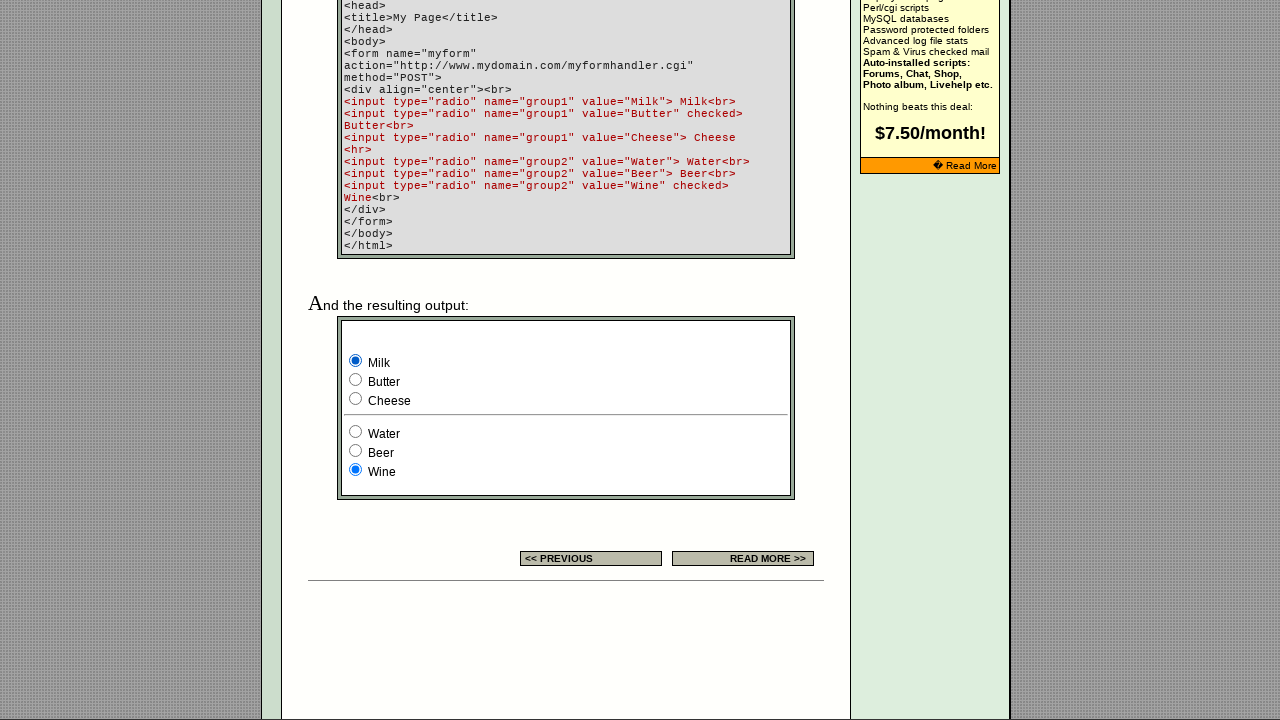

Verified Butter radio button is deselected
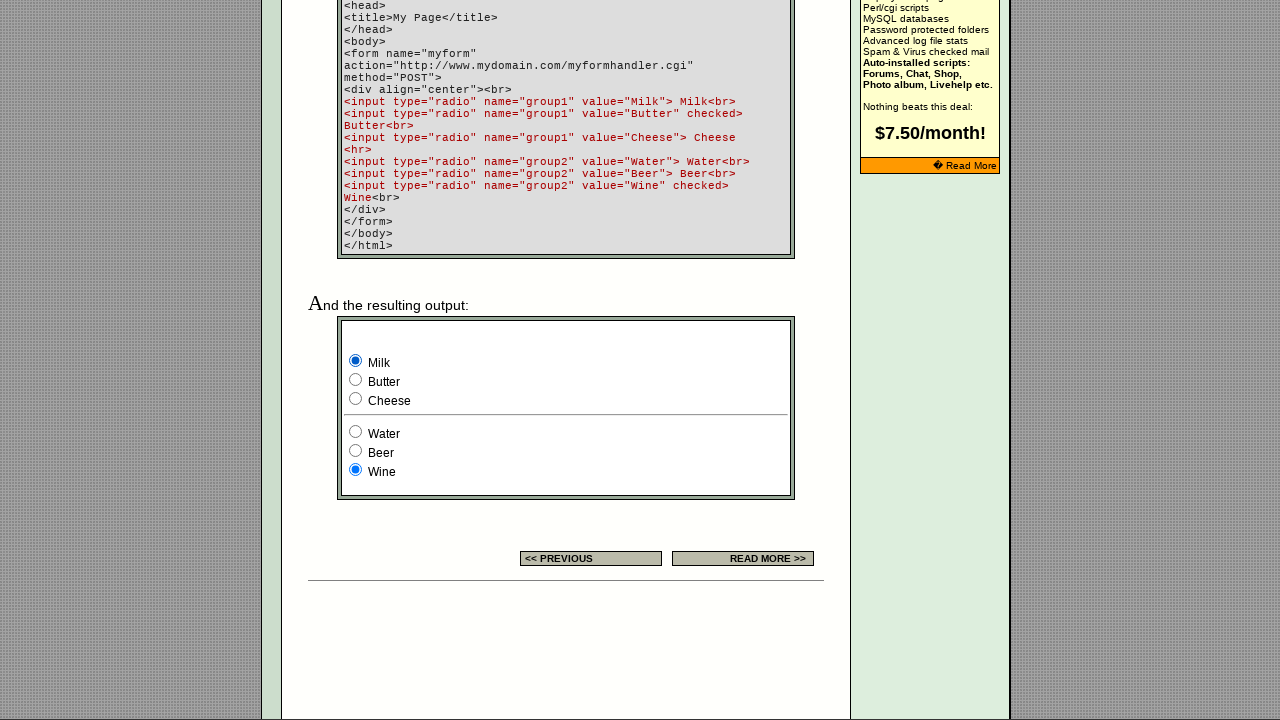

Verified Cheese radio button is deselected
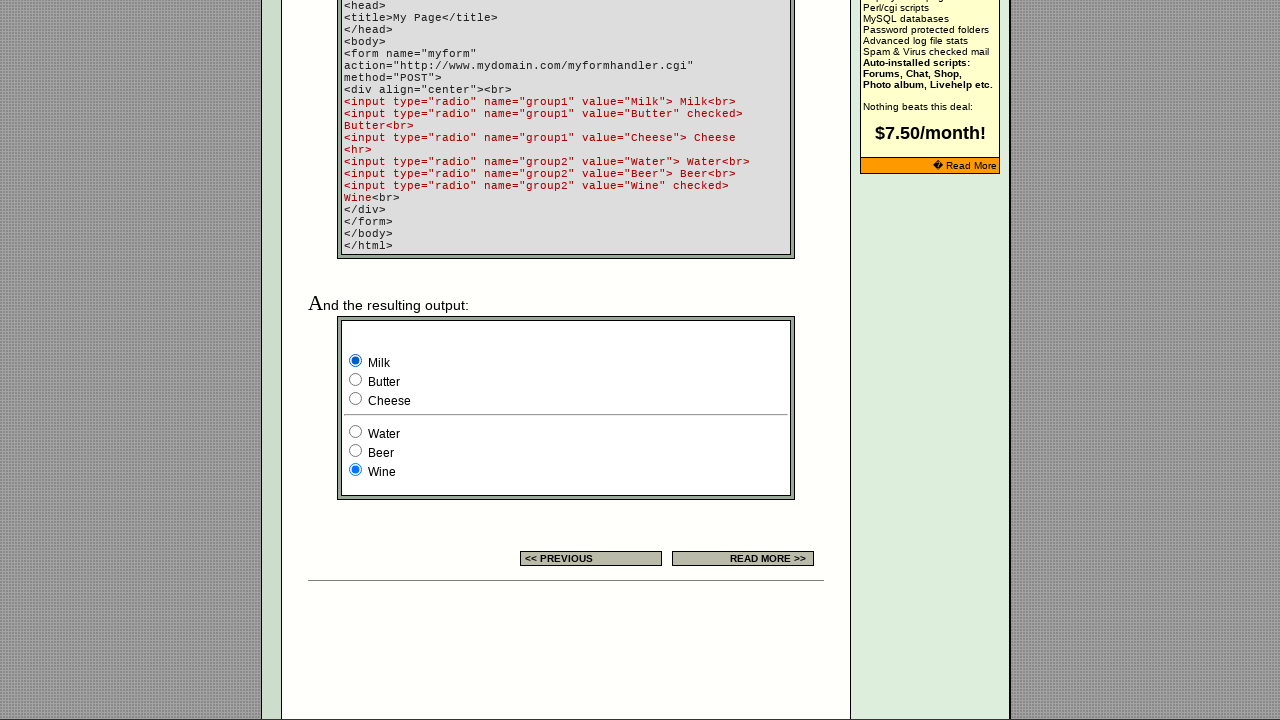

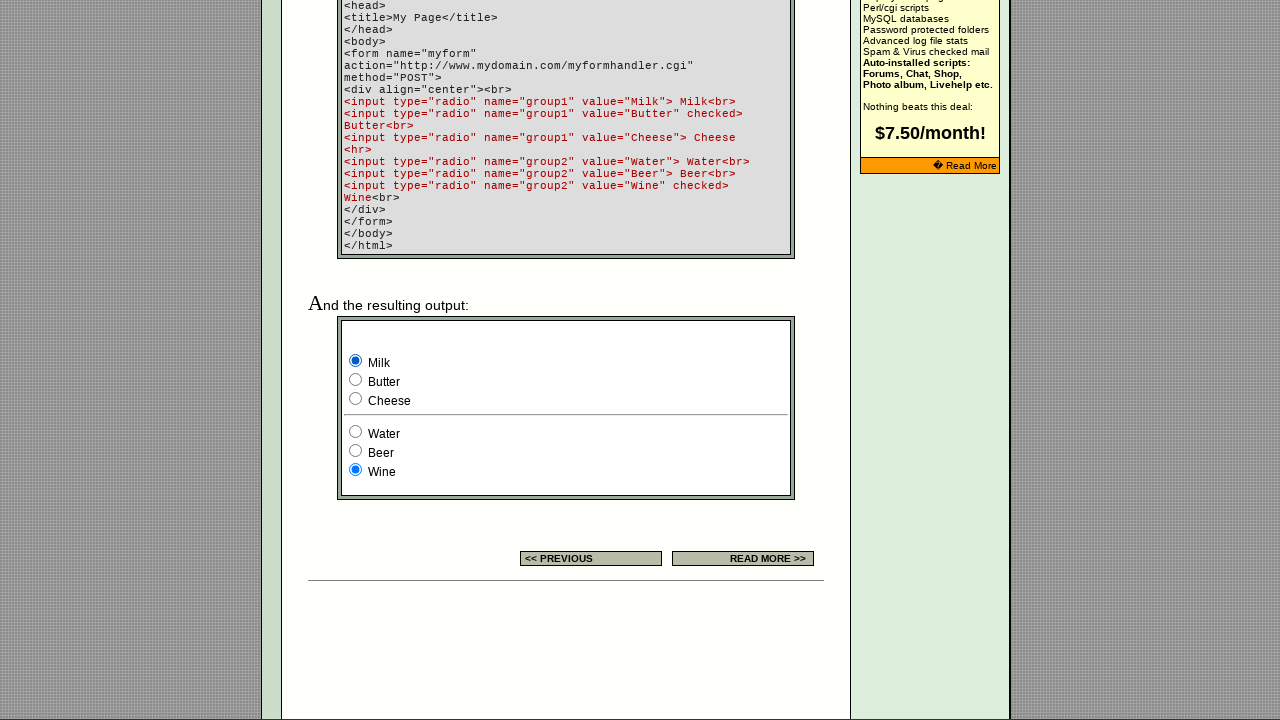